Tests table sorting functionality by clicking on a column header to sort, verifying the sort order, and then searching for a specific item's price by paginating through the table

Starting URL: https://rahulshettyacademy.com/seleniumPractise/#/offers

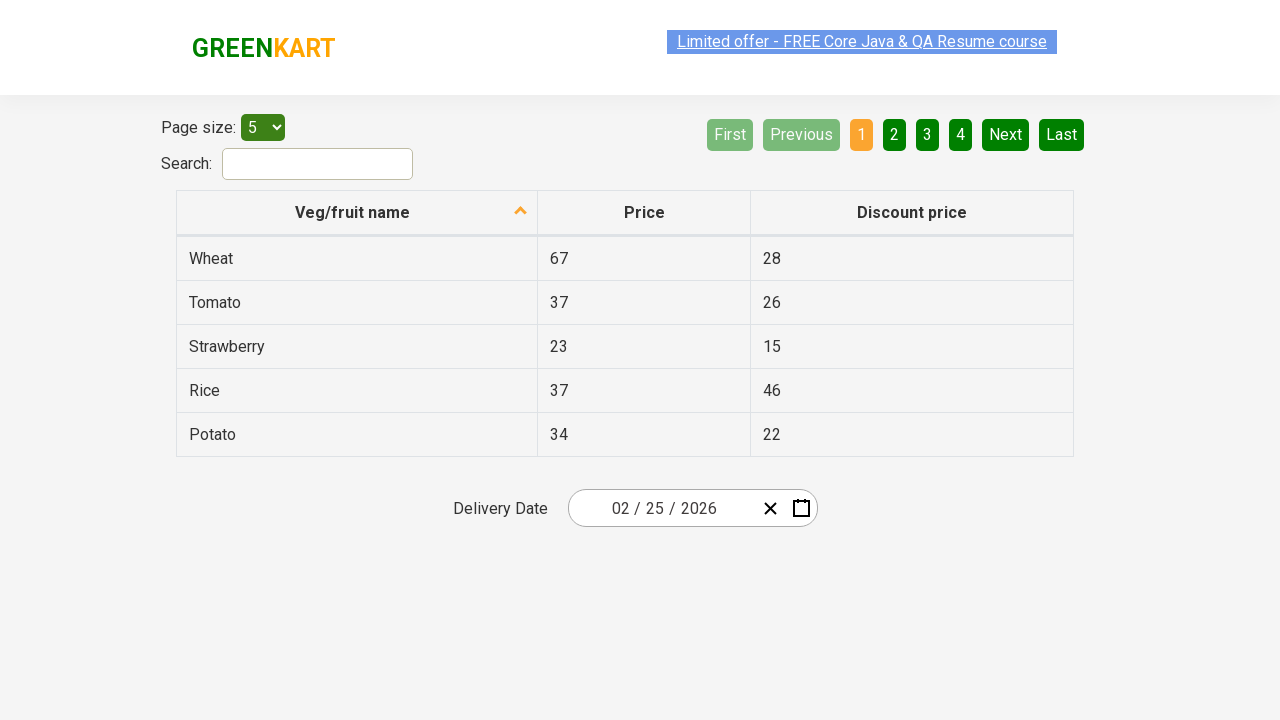

Clicked first column header to sort table at (357, 213) on xpath=//tr/th[1]
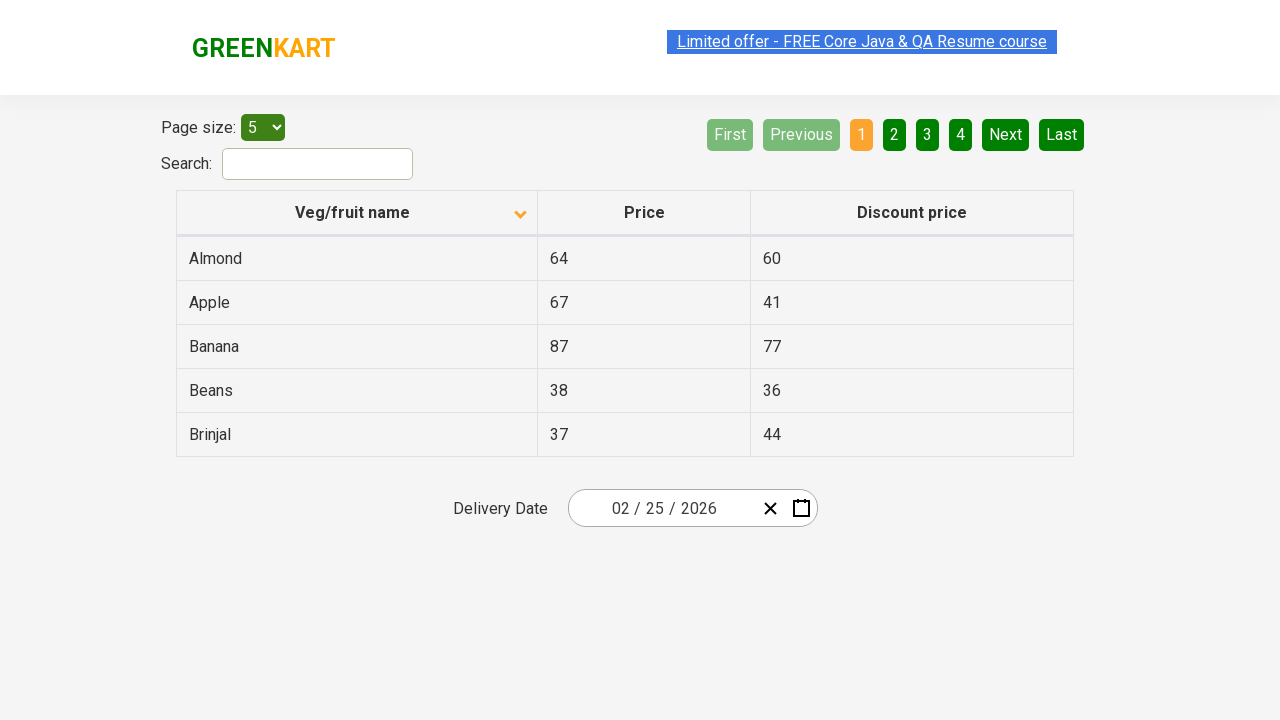

Retrieved all elements from first column
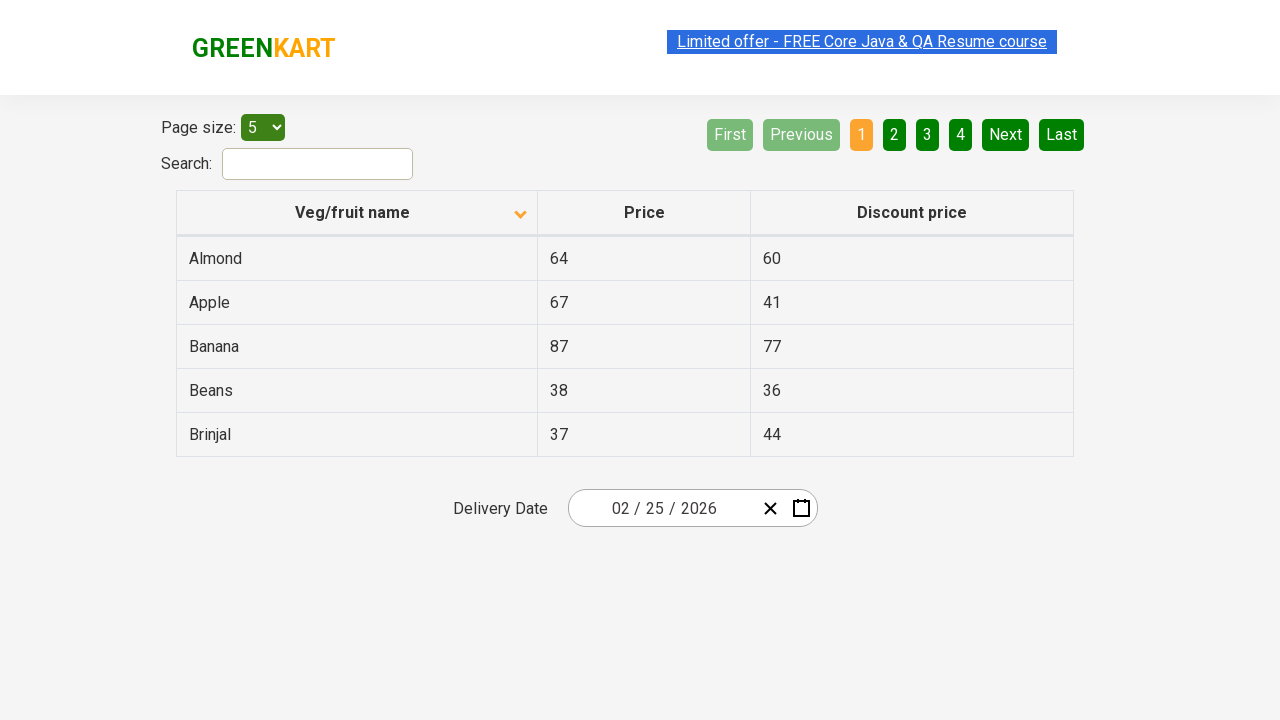

Extracted text content from 5 column elements
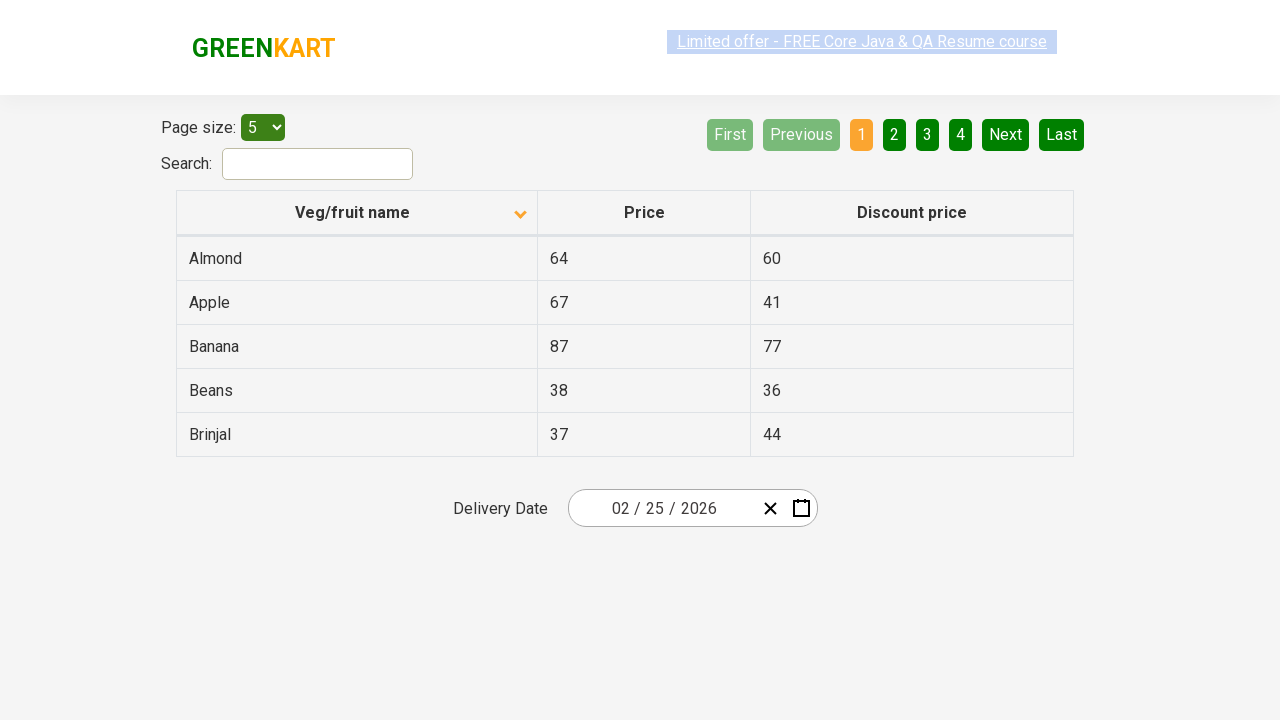

Created sorted version of the extracted list
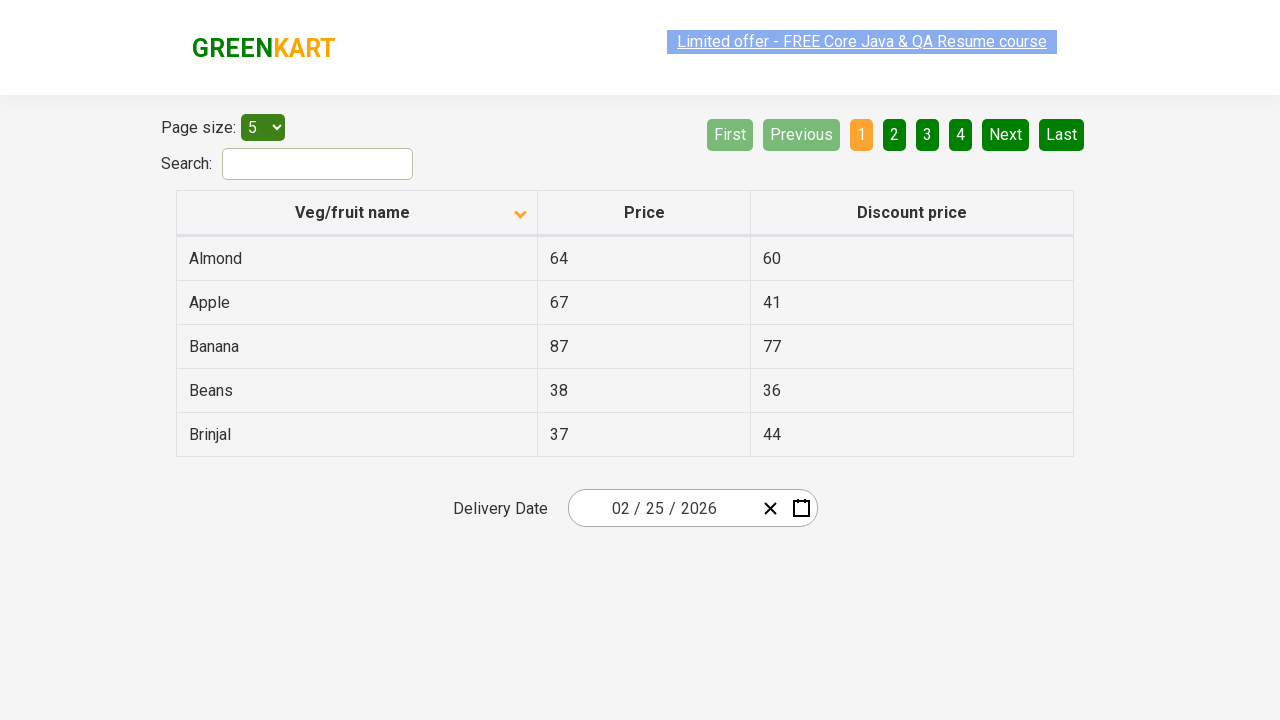

Verified that table is properly sorted
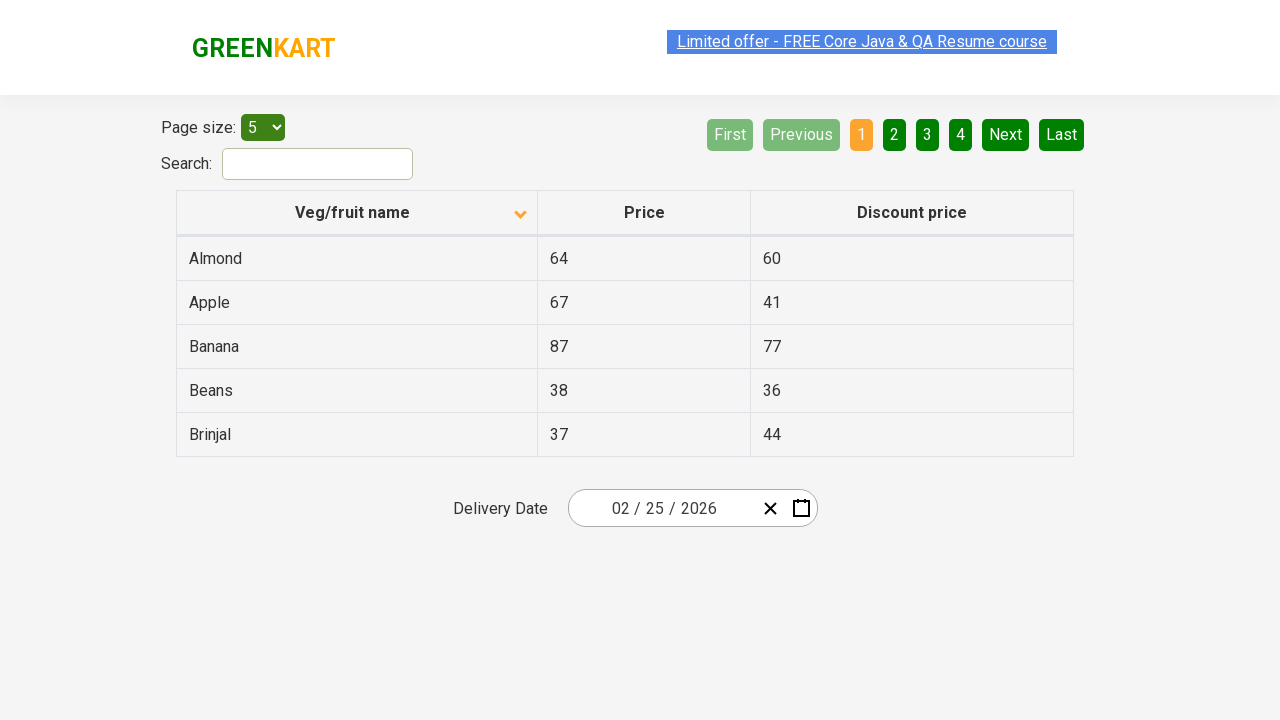

Retrieved all rows from current page (5 rows)
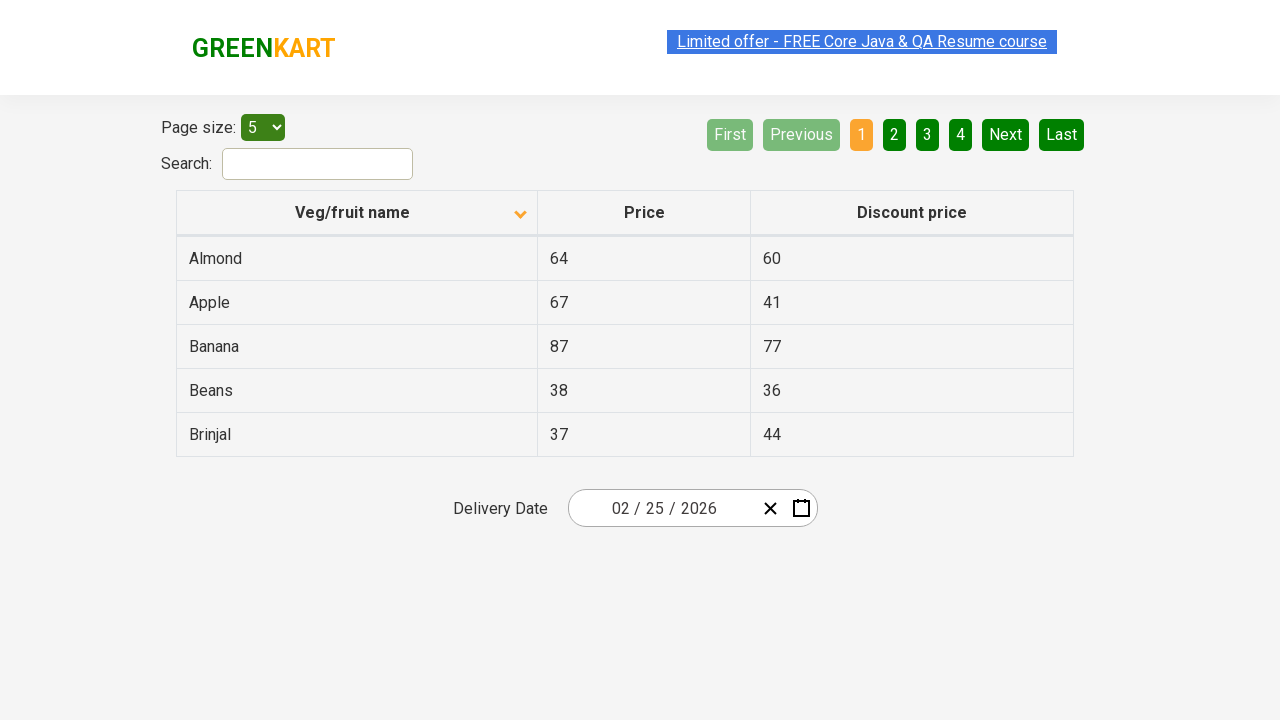

Clicked Next button to paginate to next page at (1006, 134) on [aria-label='Next']
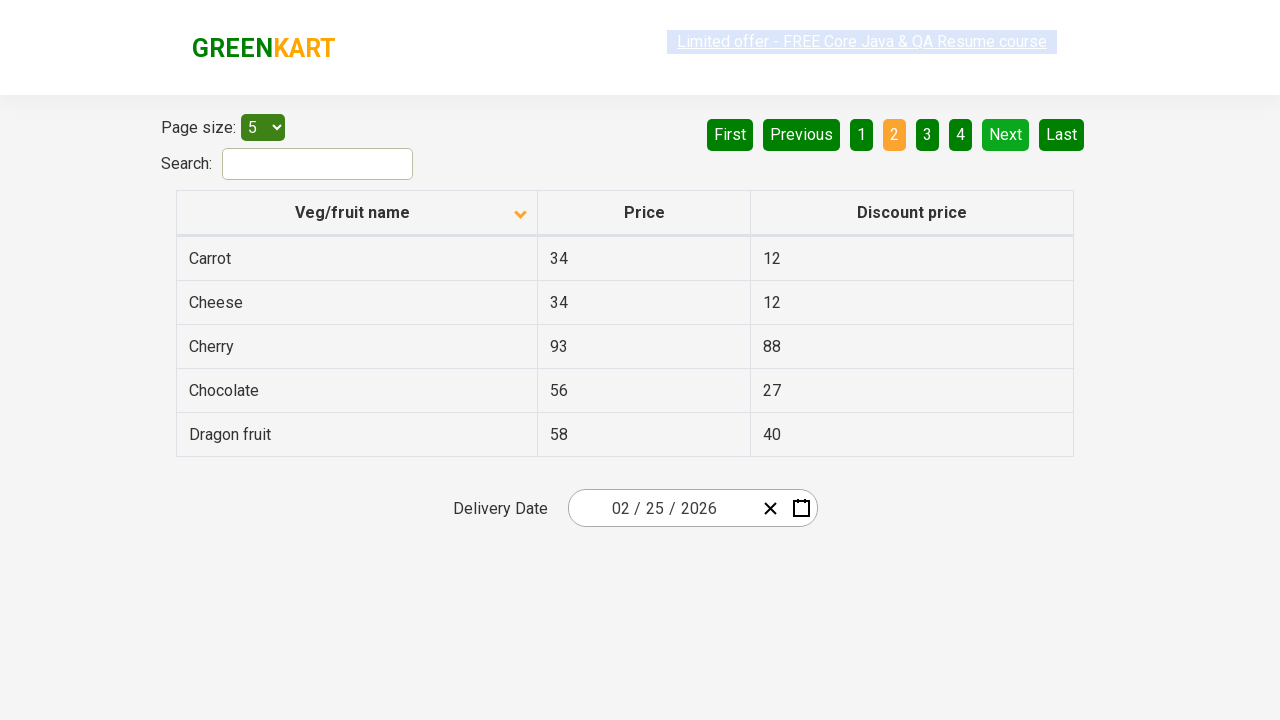

Waited for table to update after pagination
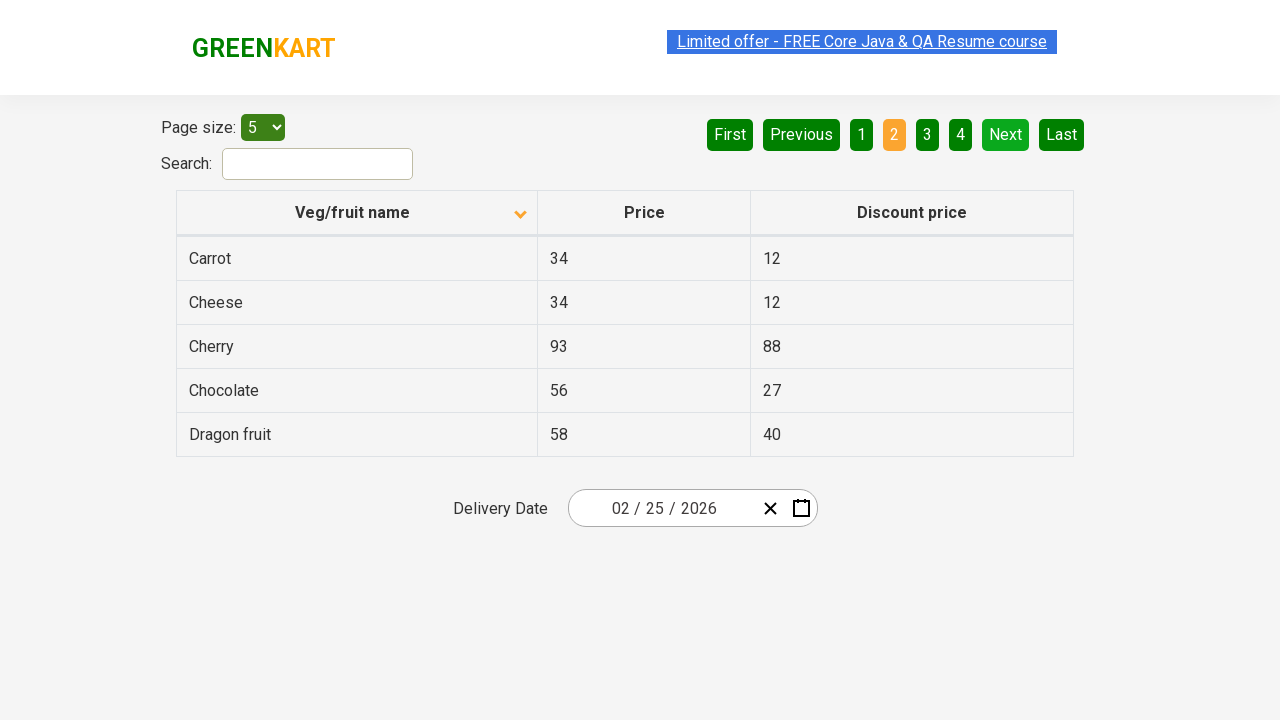

Retrieved all rows from current page (5 rows)
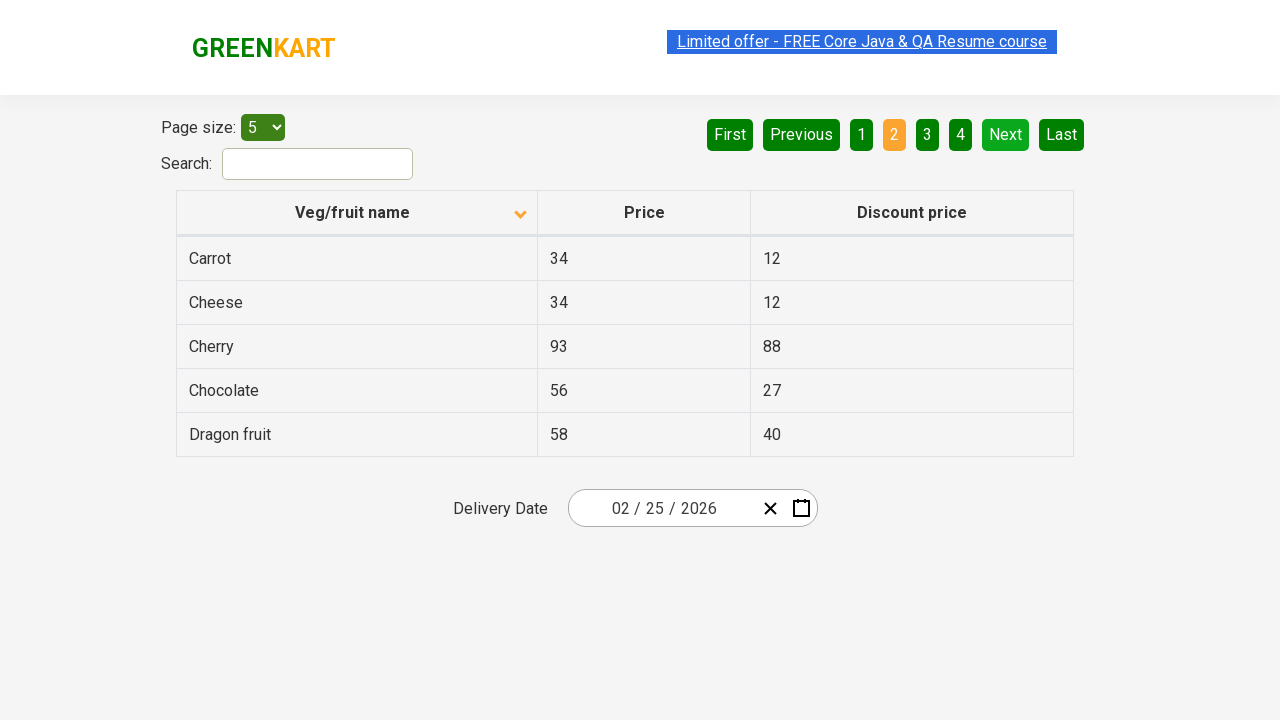

Clicked Next button to paginate to next page at (1006, 134) on [aria-label='Next']
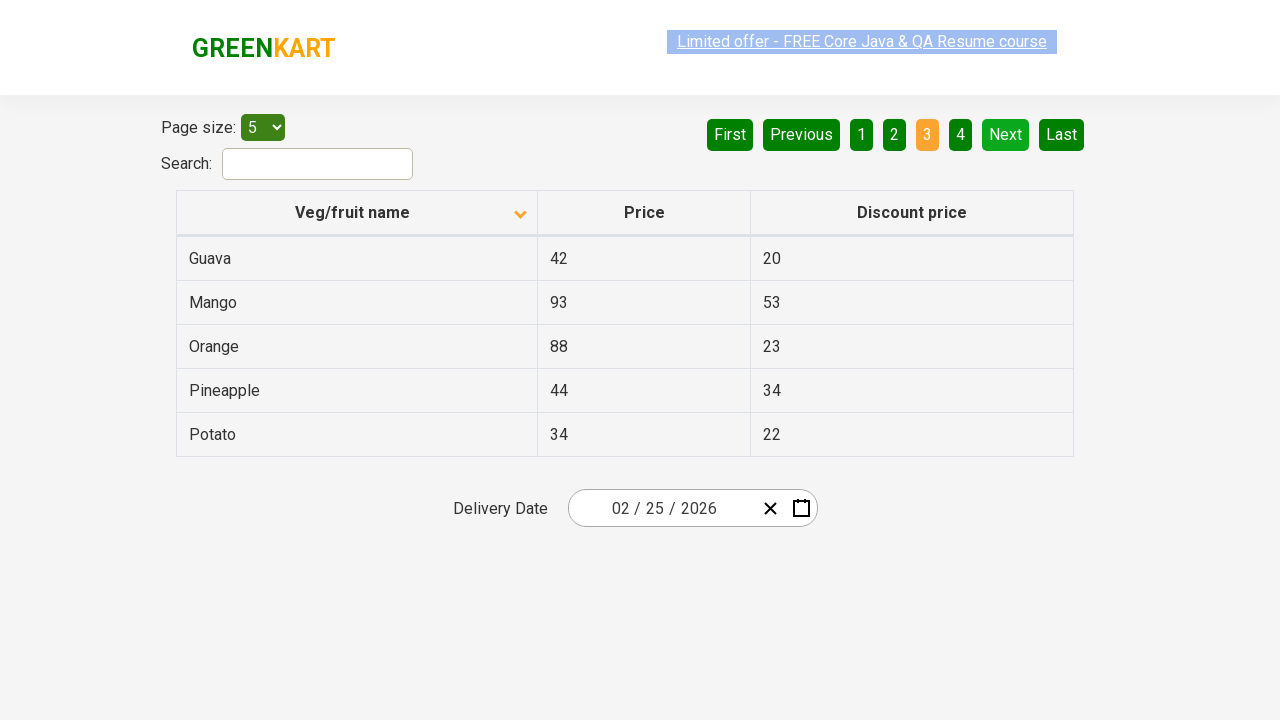

Waited for table to update after pagination
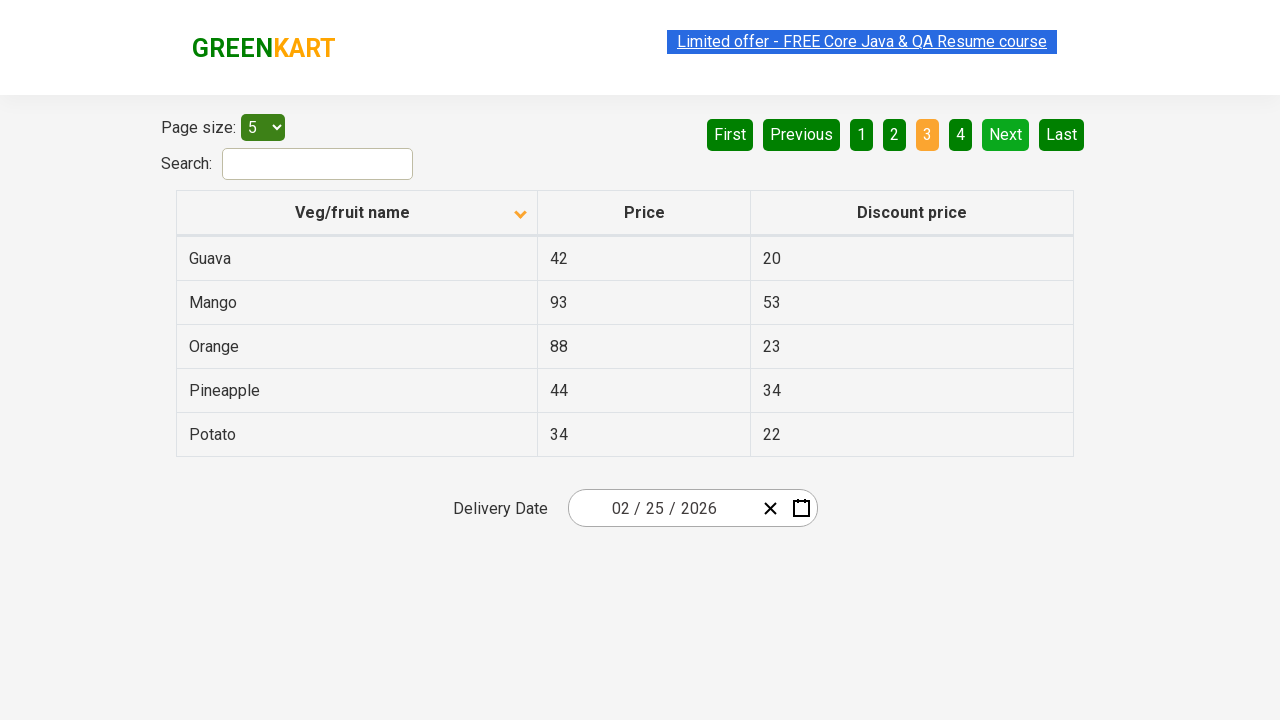

Retrieved all rows from current page (5 rows)
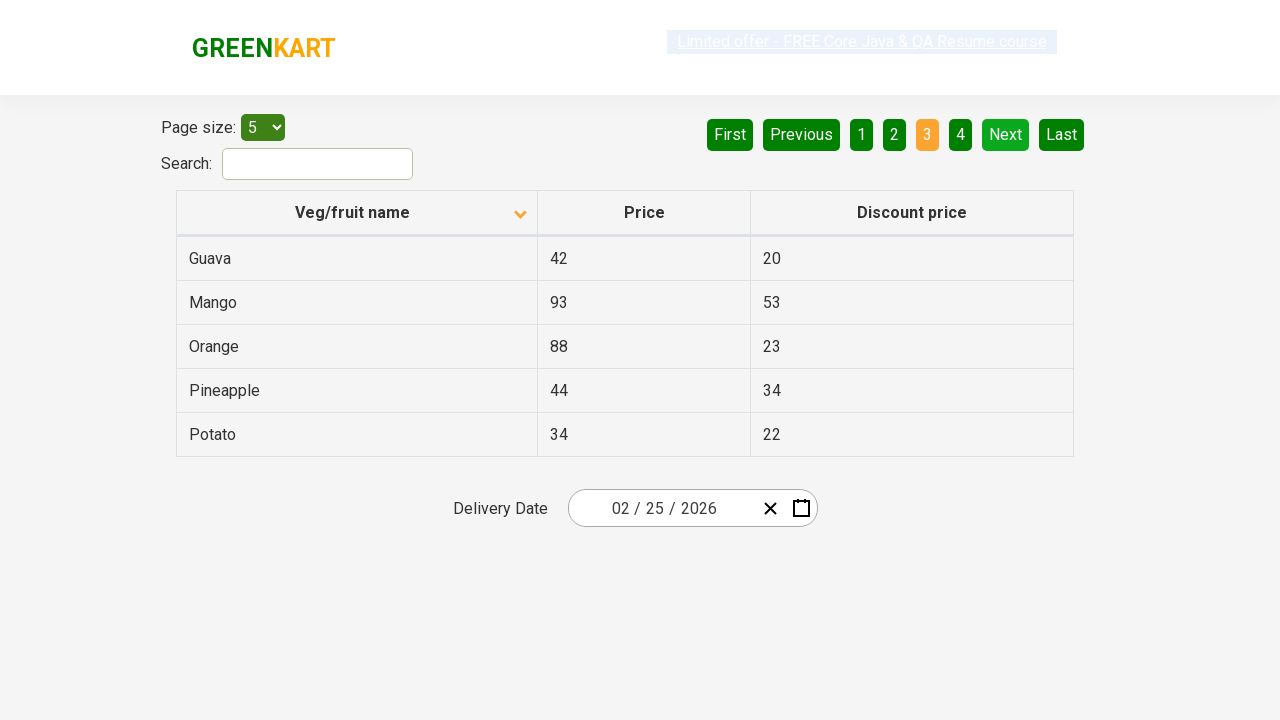

Clicked Next button to paginate to next page at (1006, 134) on [aria-label='Next']
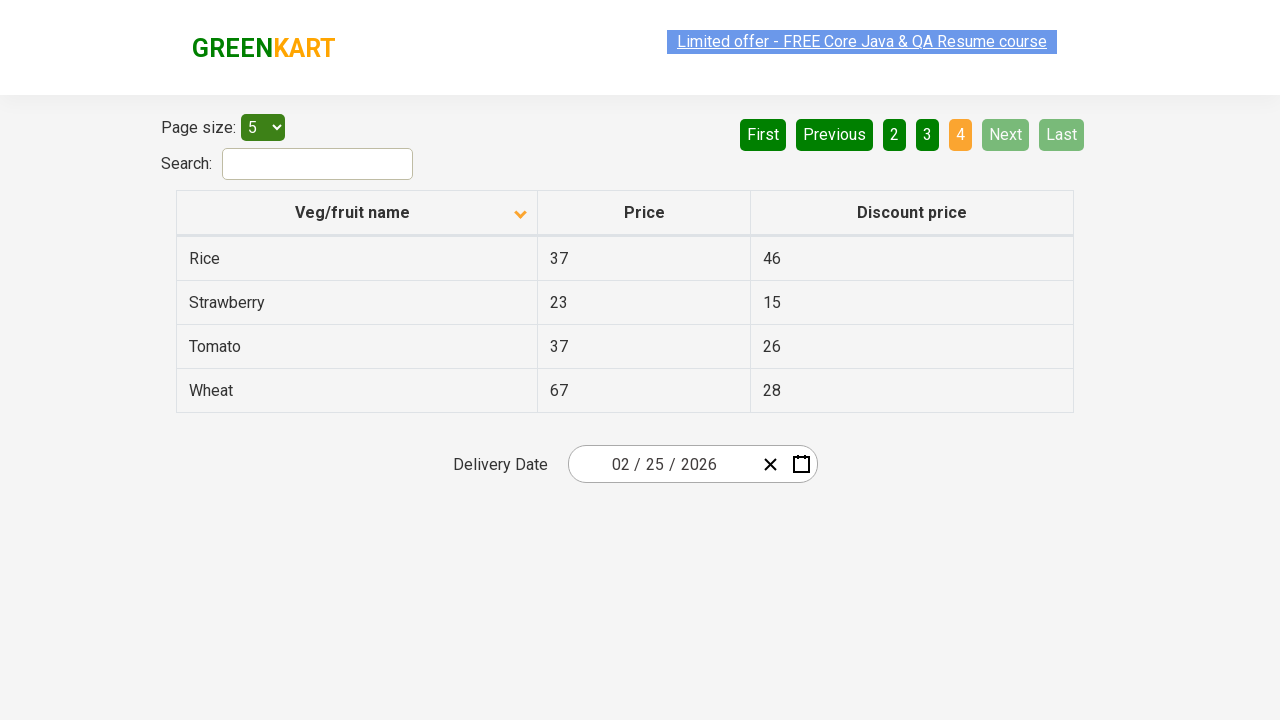

Waited for table to update after pagination
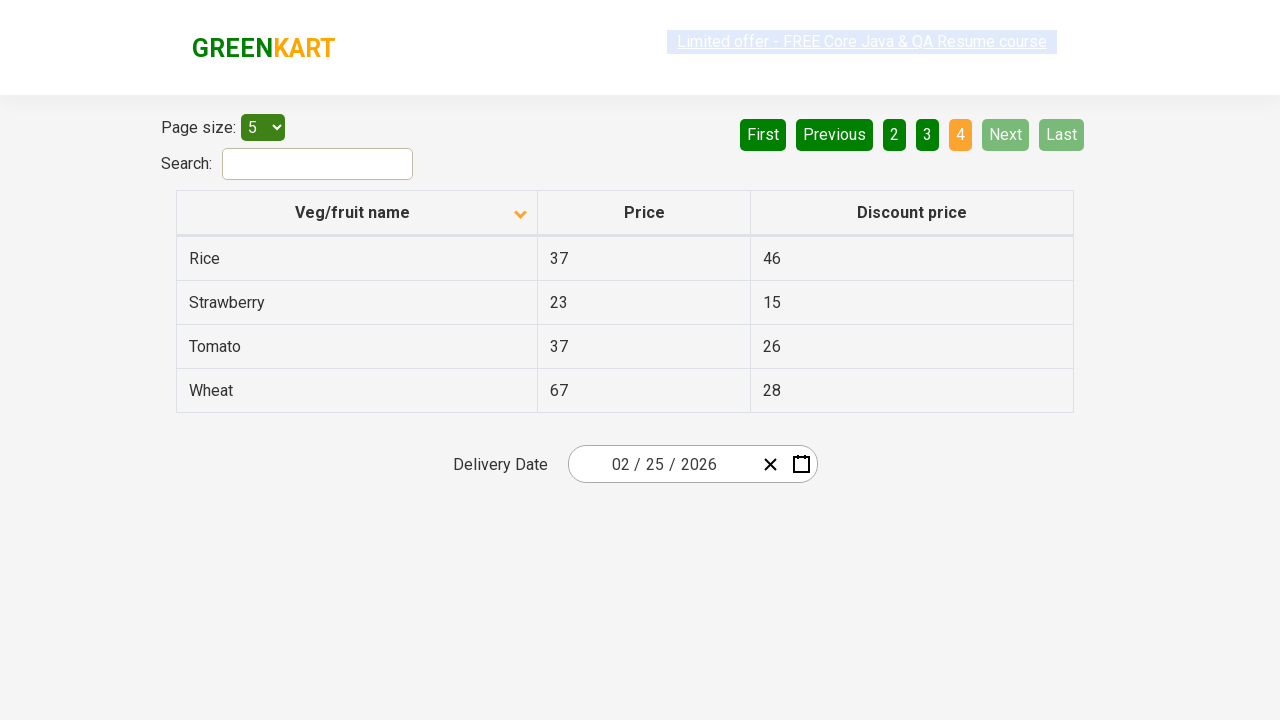

Retrieved all rows from current page (4 rows)
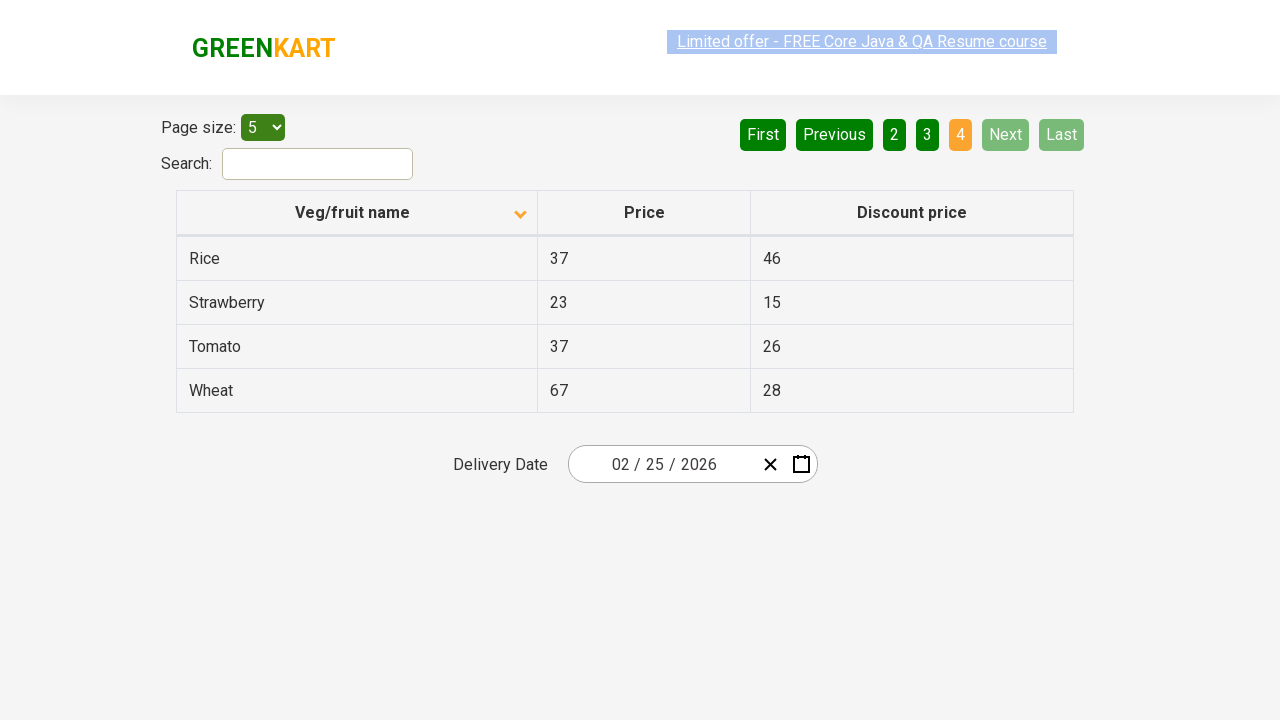

Found Rice in table with price: 37
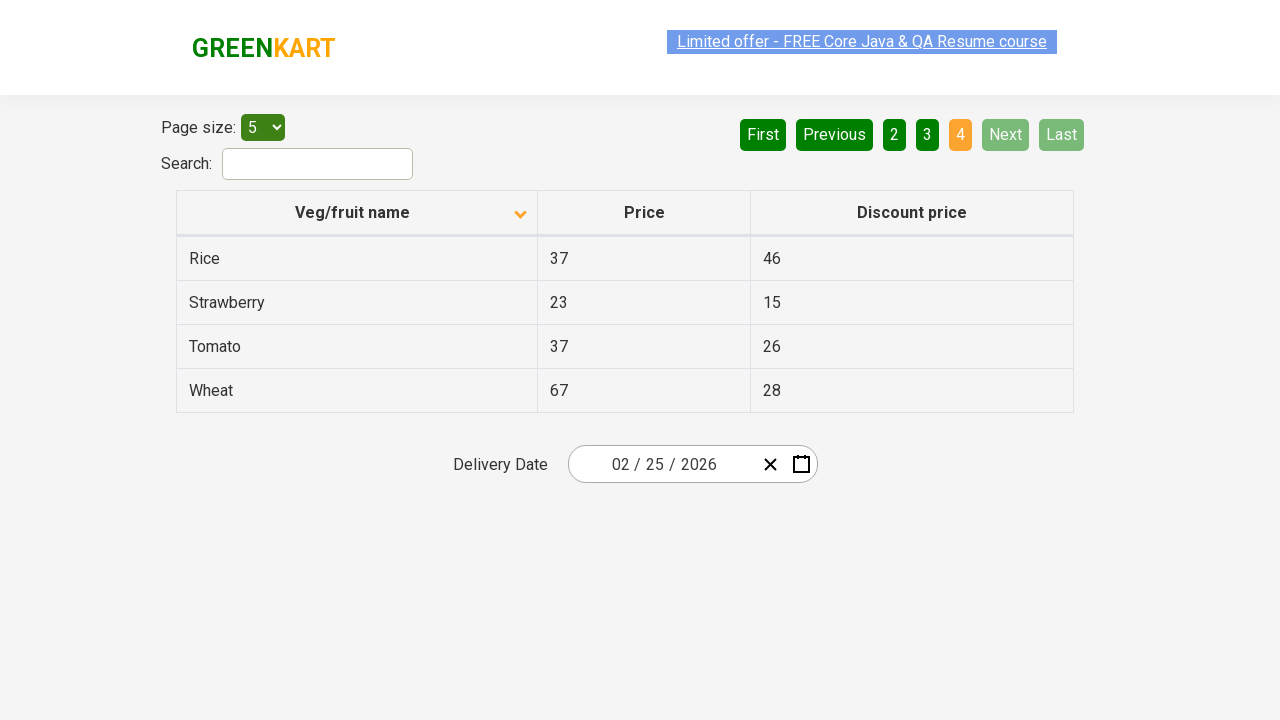

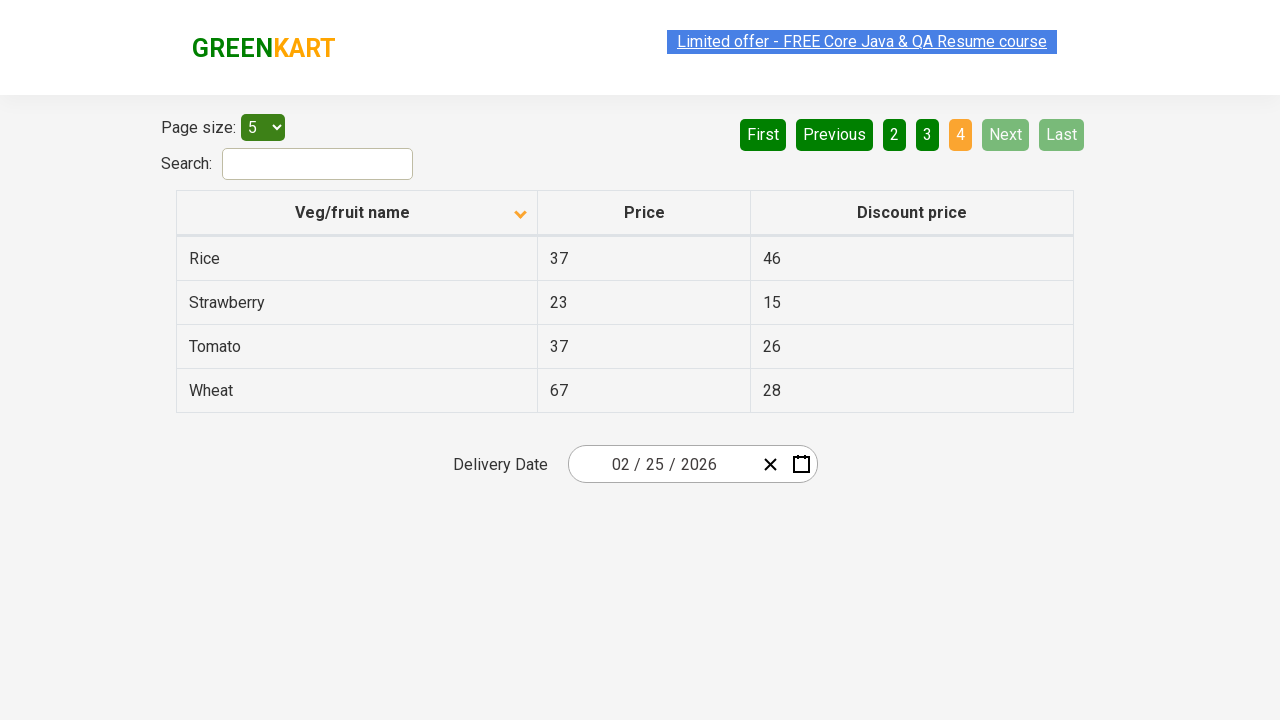